Demonstrates drag and drop action from draggable element to droppable target

Starting URL: https://crossbrowsertesting.github.io/drag-and-drop

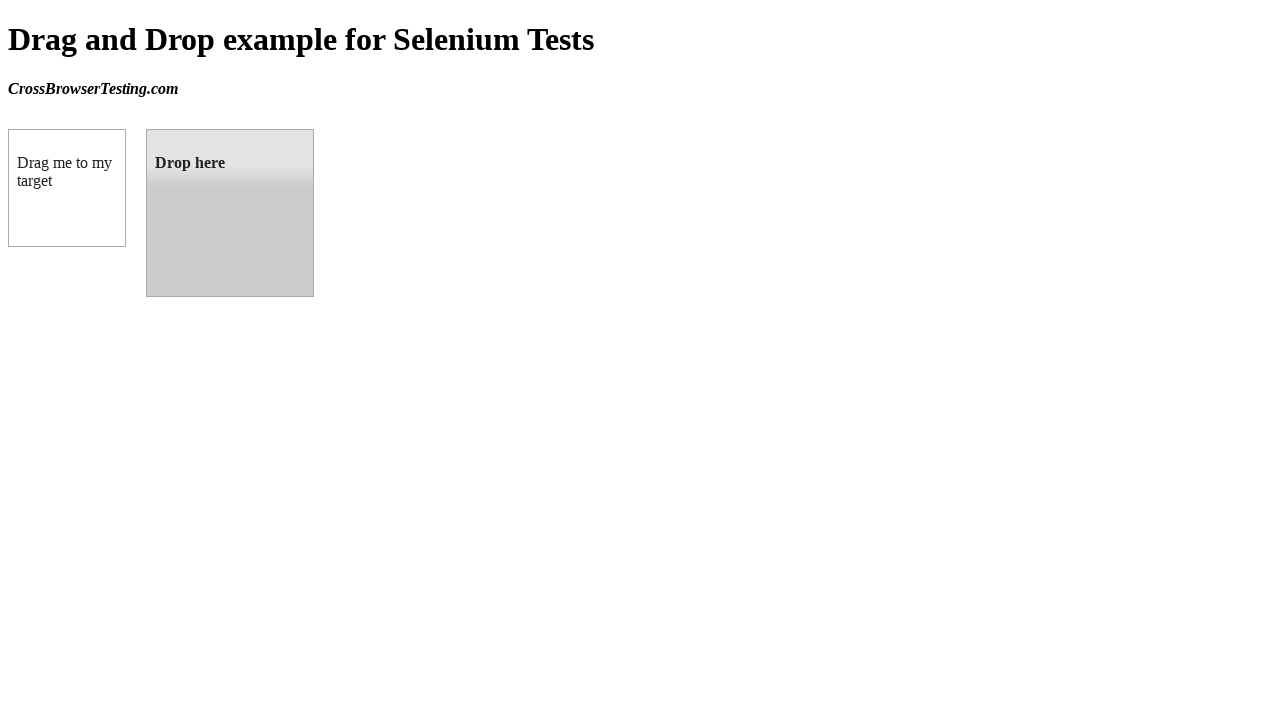

Located draggable element
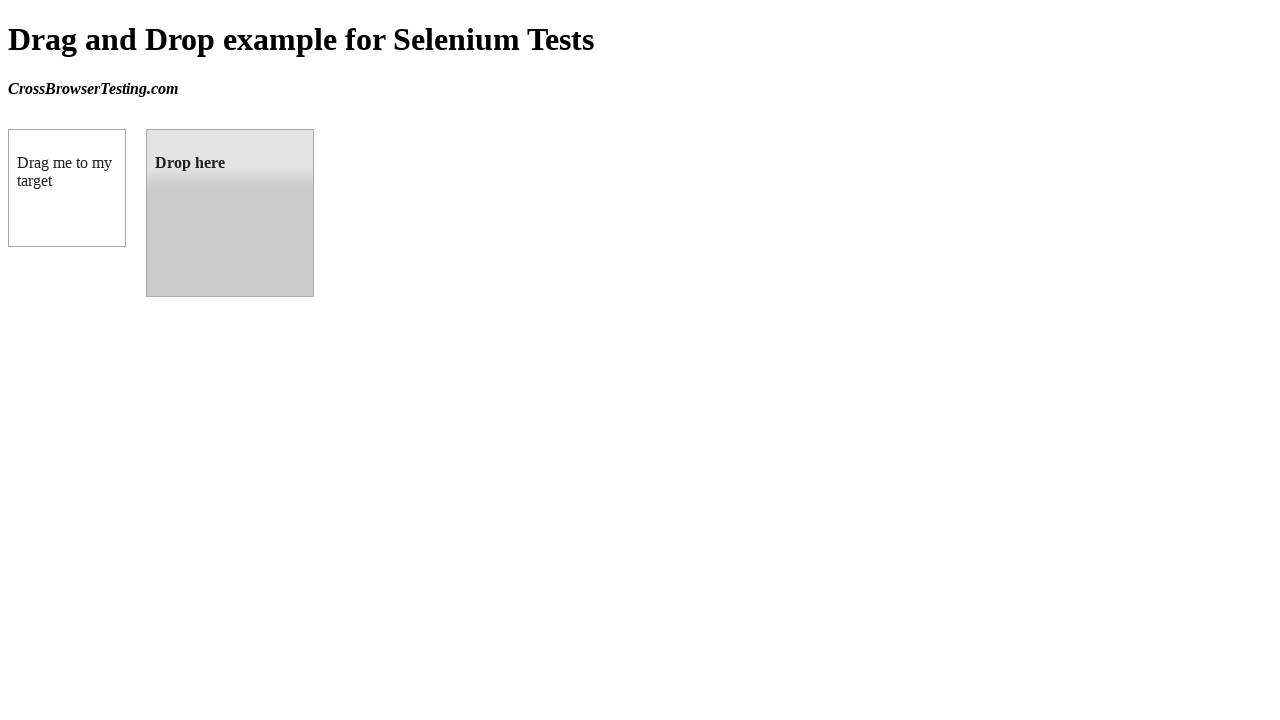

Located droppable target element
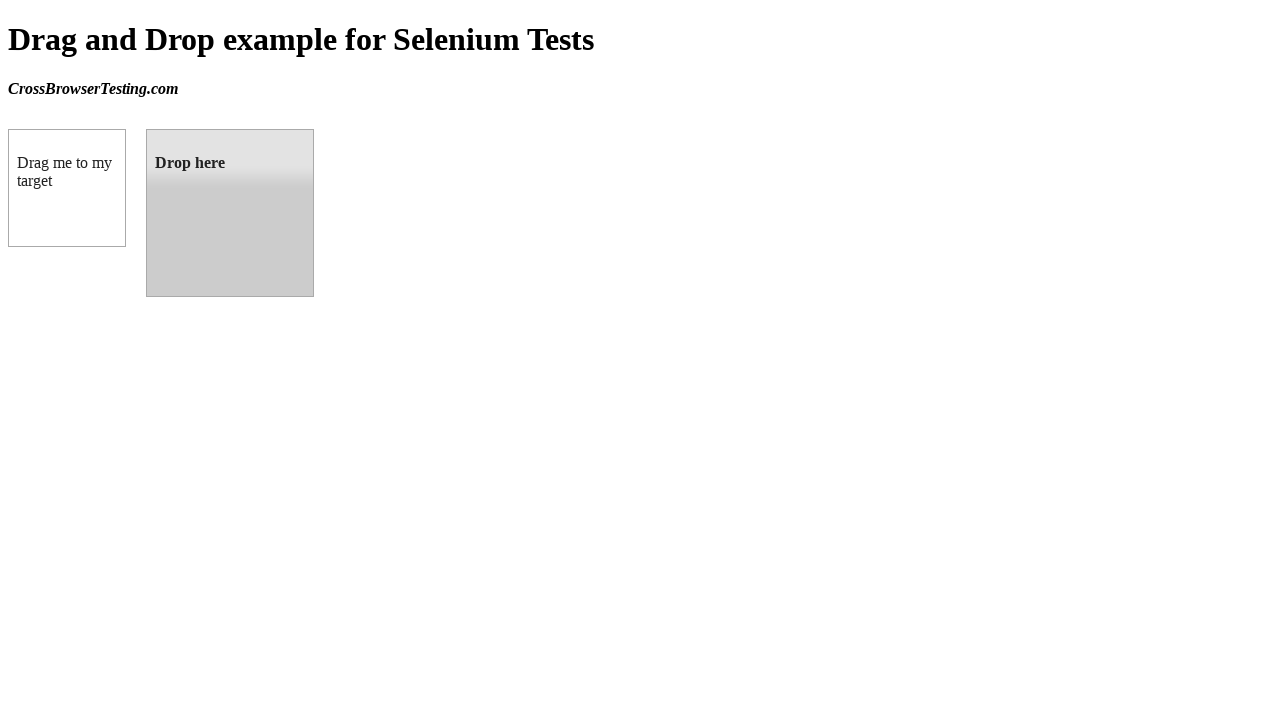

Performed drag and drop from draggable element to droppable target at (230, 213)
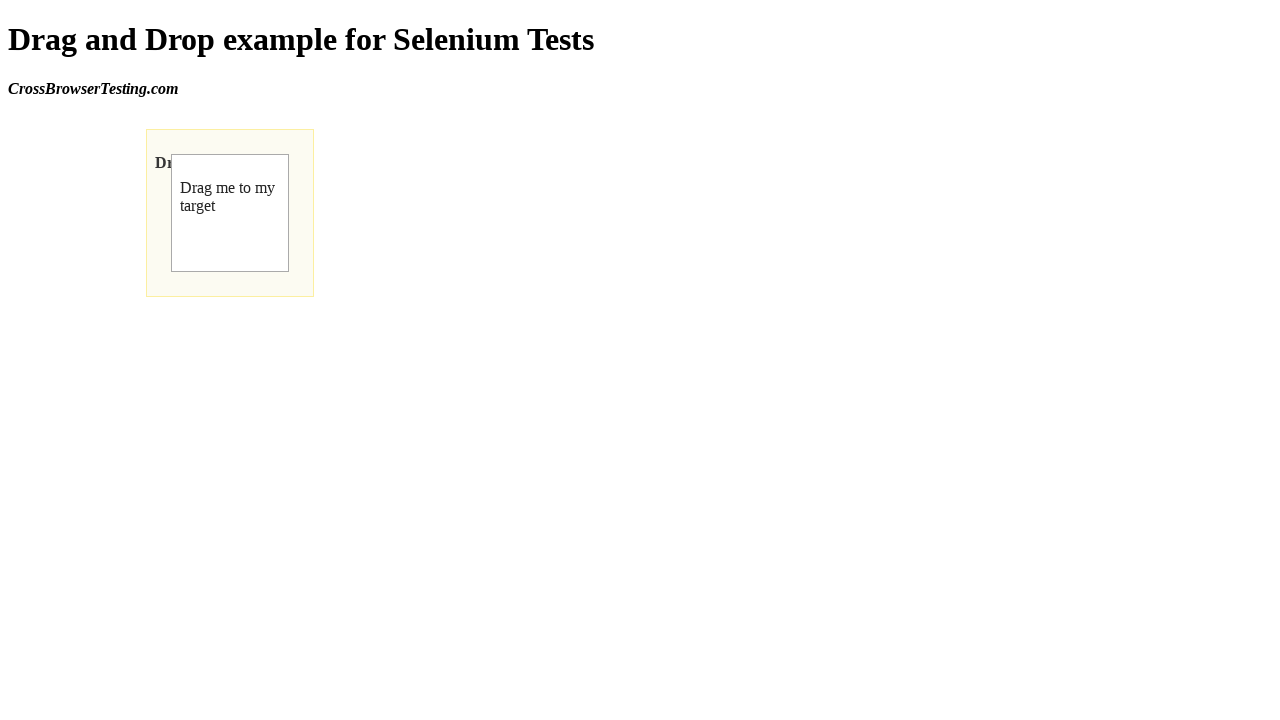

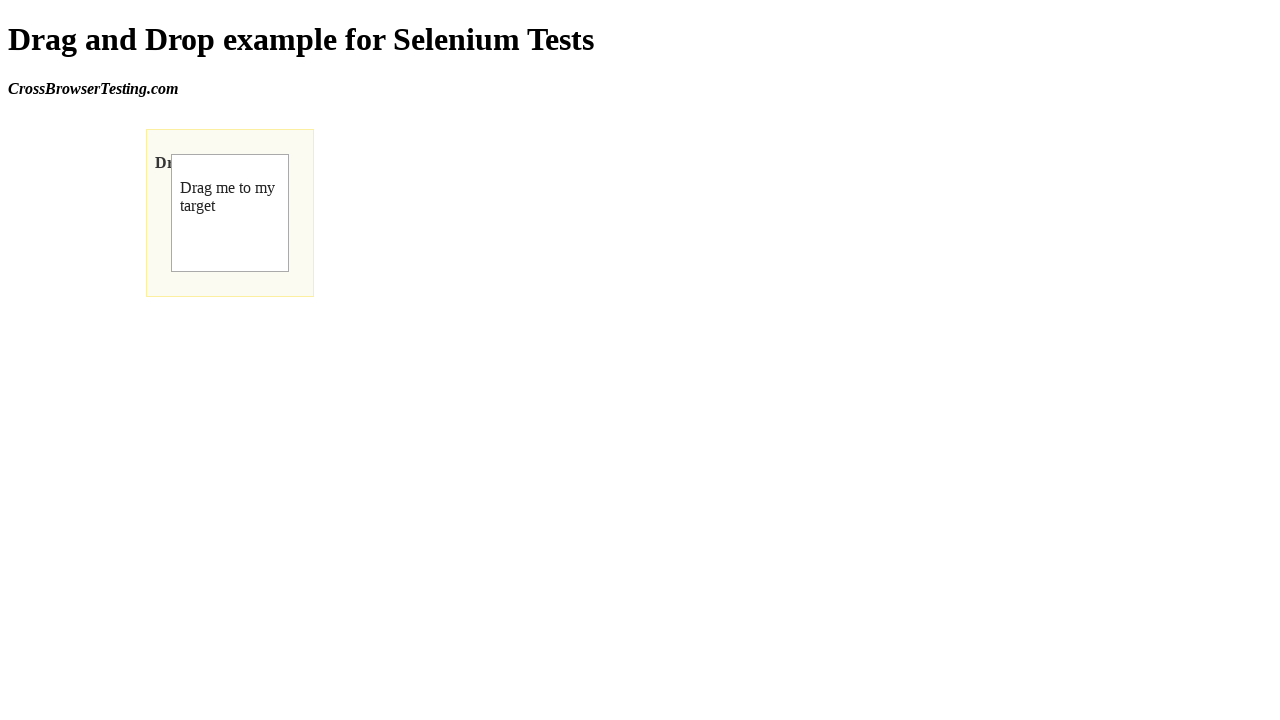